Tests right-click context menu by right-clicking an element and hovering over a menu item

Starting URL: http://swisnl.github.io/jQuery-contextMenu/demo.html

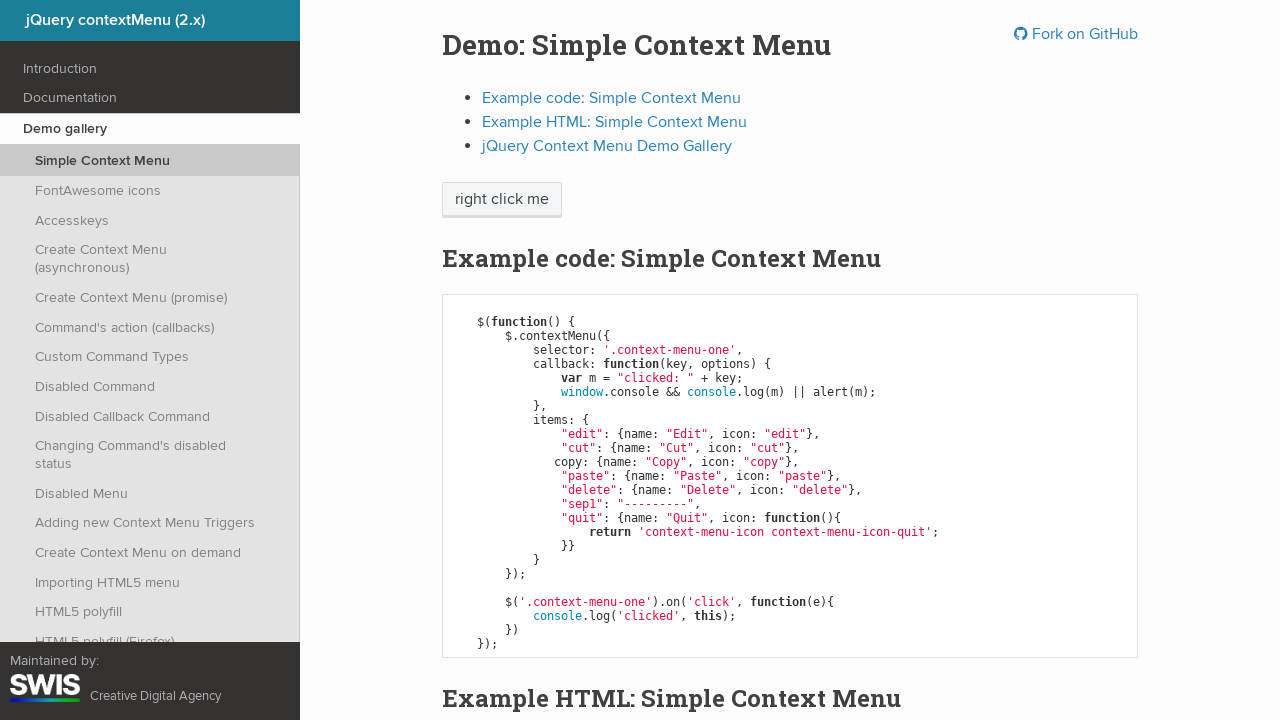

Right-clicked on 'right click me' element to open context menu at (502, 200) on //span[text()='right click me']
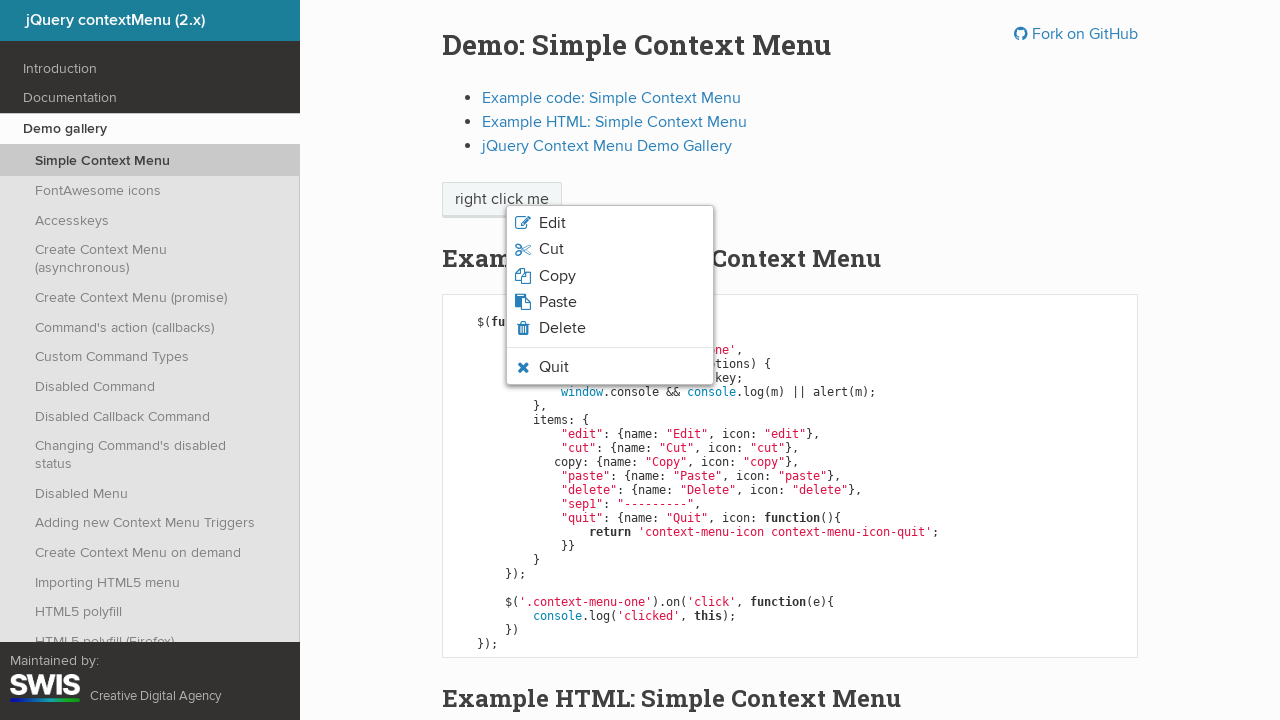

Hovered over paste option in context menu at (610, 302) on li.context-menu-icon-paste
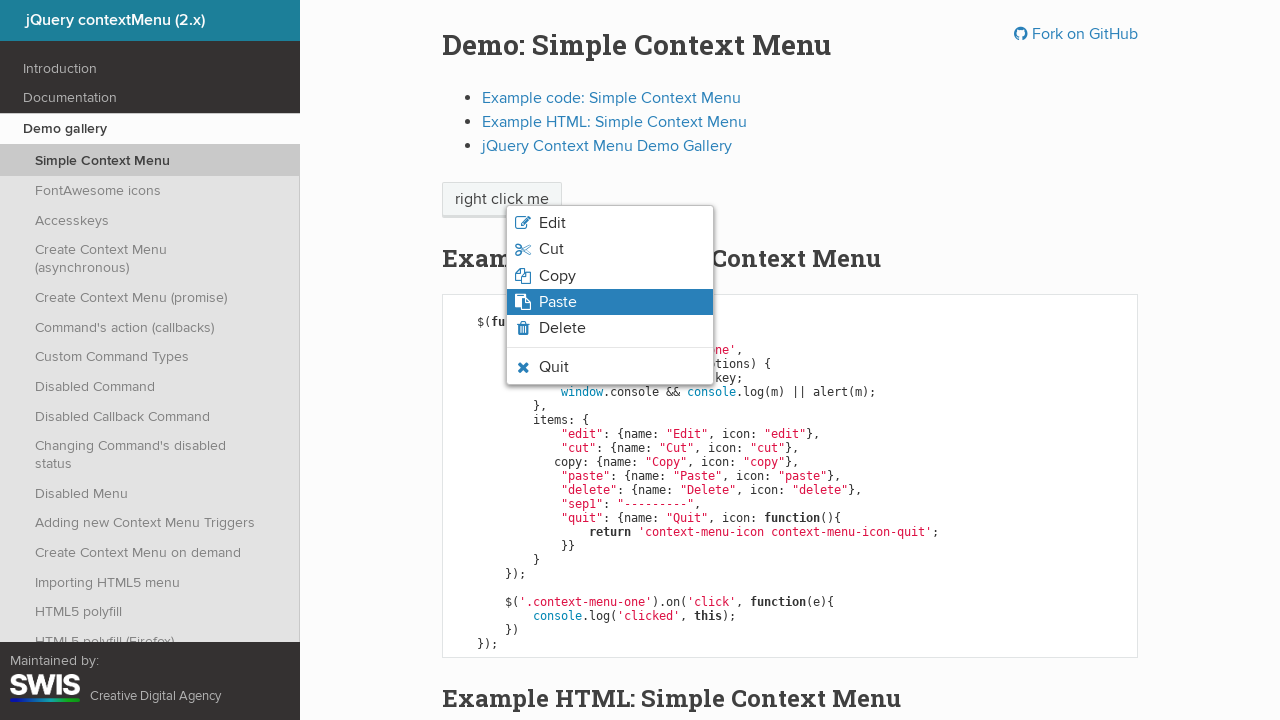

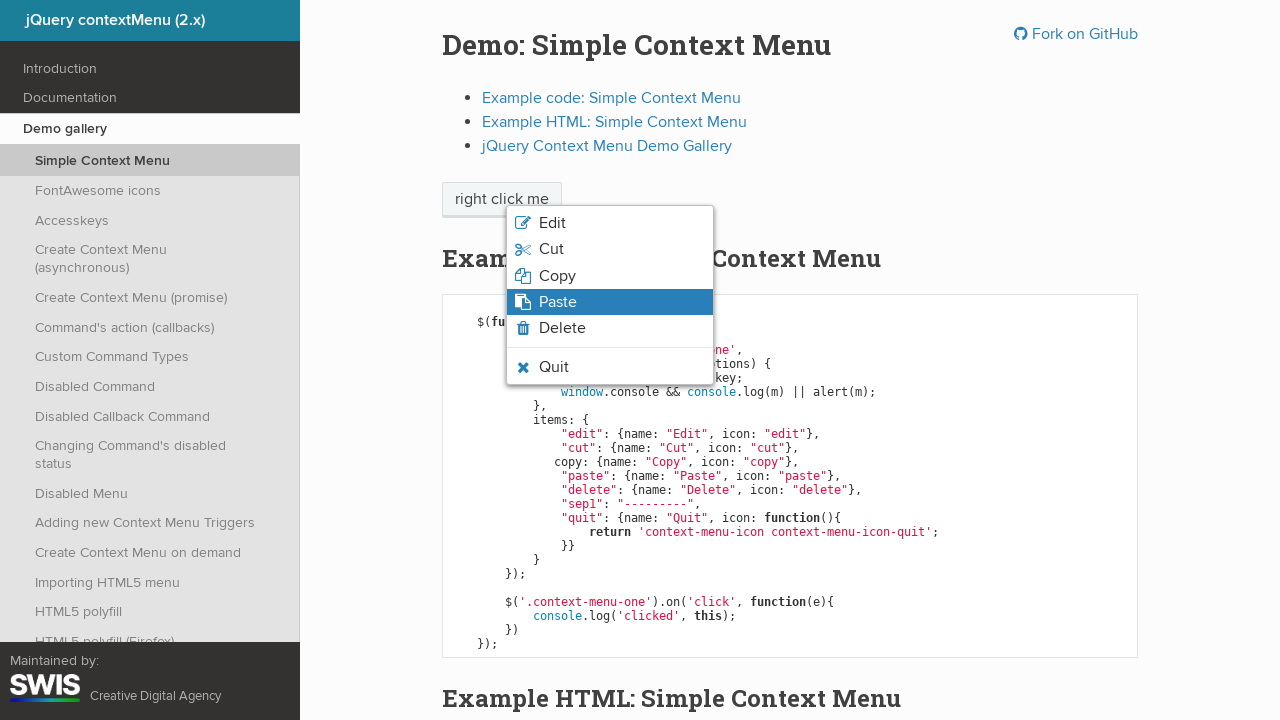